Tests drag and drop functionality on the jQuery UI droppable demo page by dragging an element and dropping it onto a target area

Starting URL: http://jqueryui.com/demos/droppable/

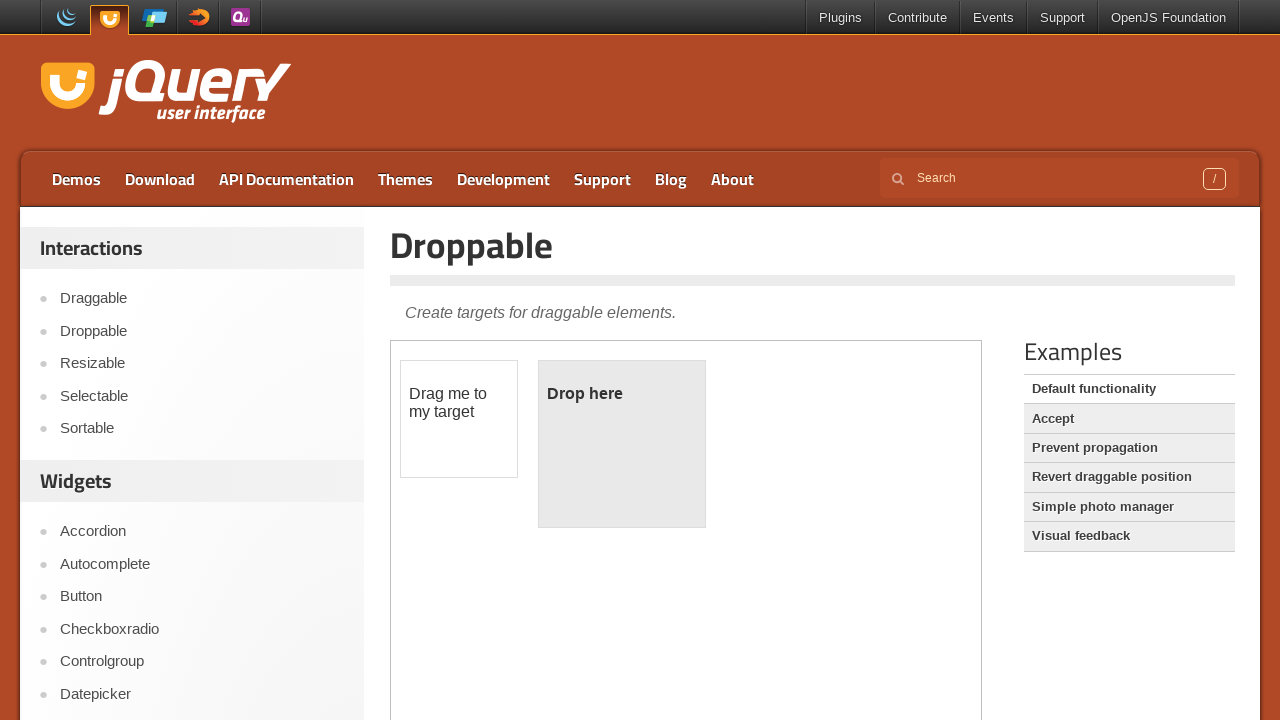

Demo frame loaded
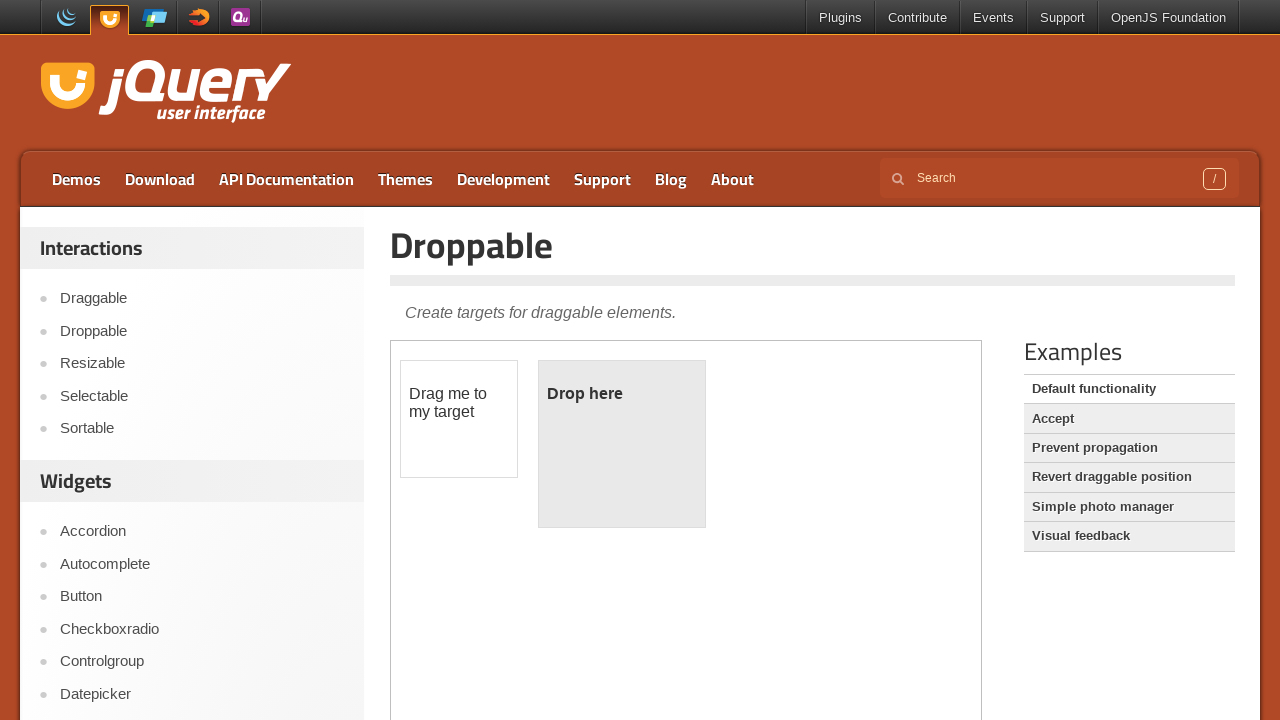

Located iframe containing drag and drop demo
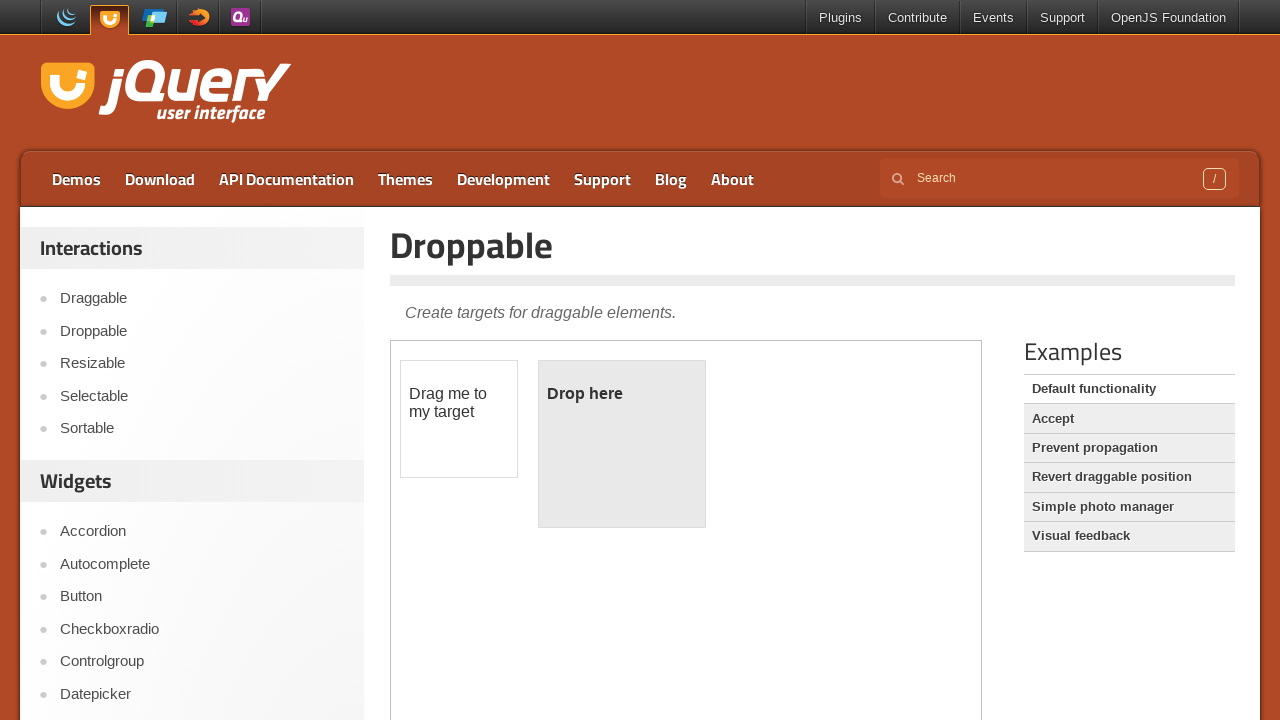

Located draggable source element
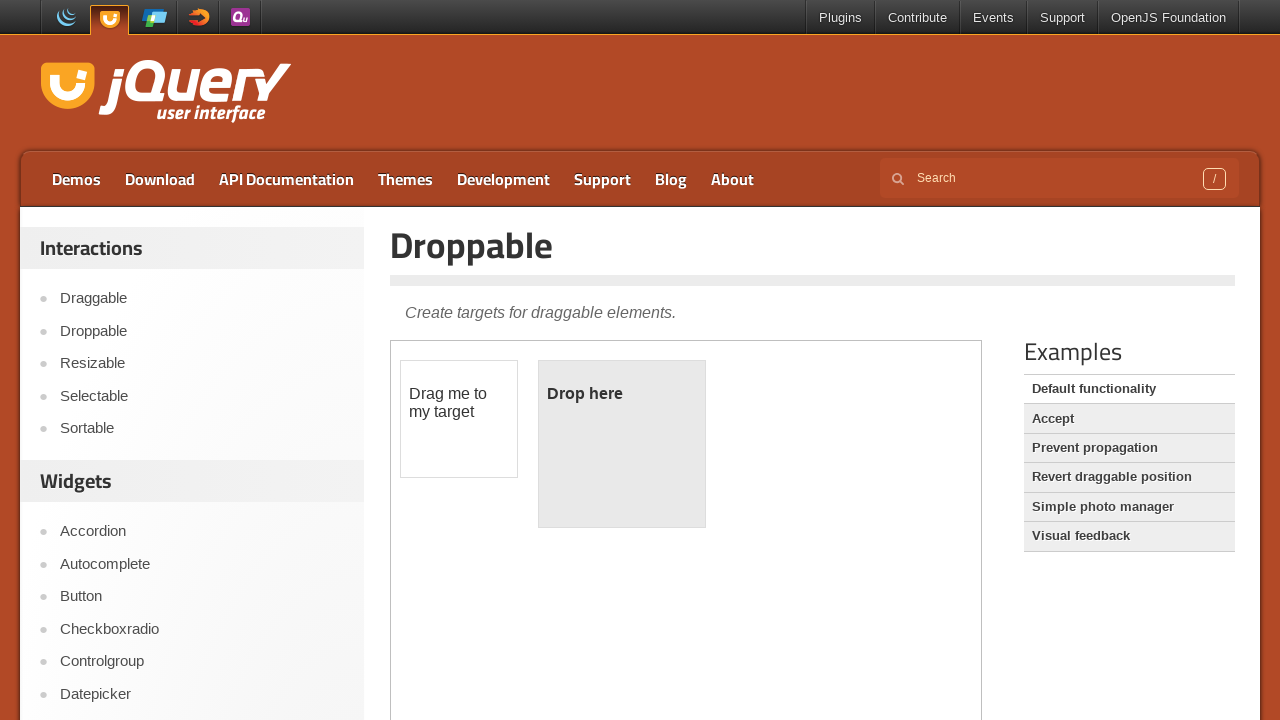

Located droppable destination element
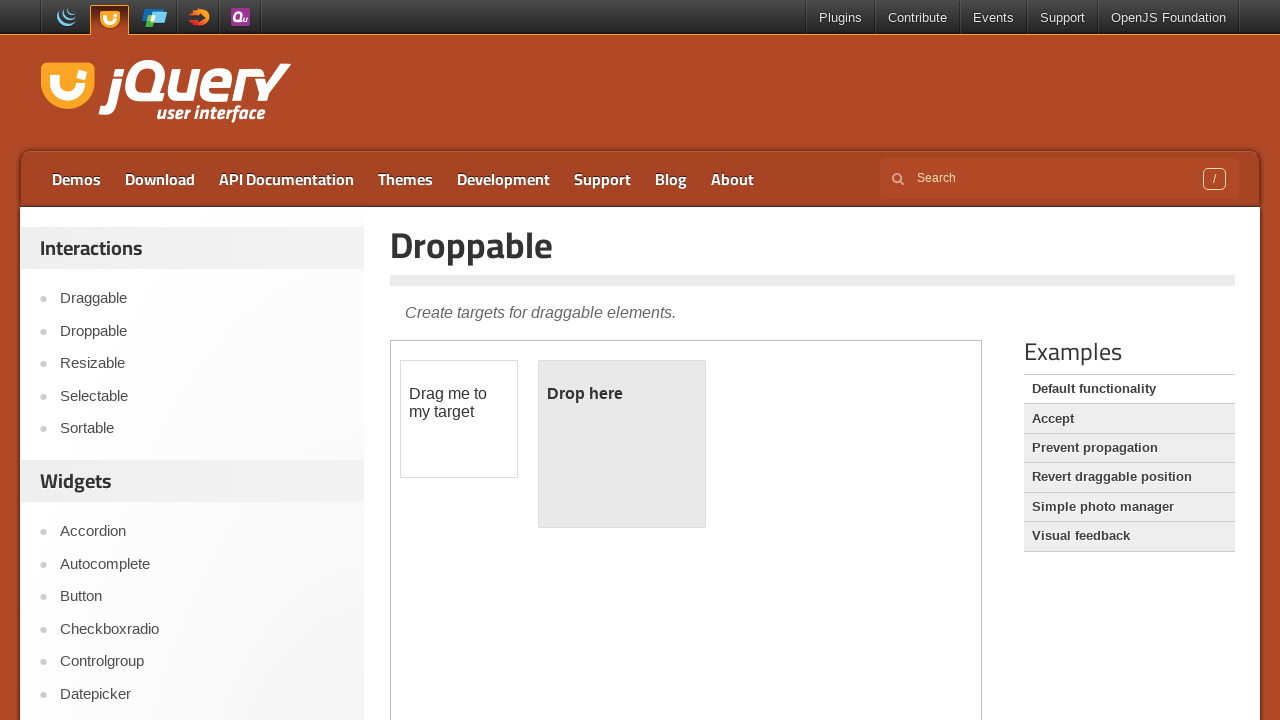

Dragged source element to destination area at (622, 444)
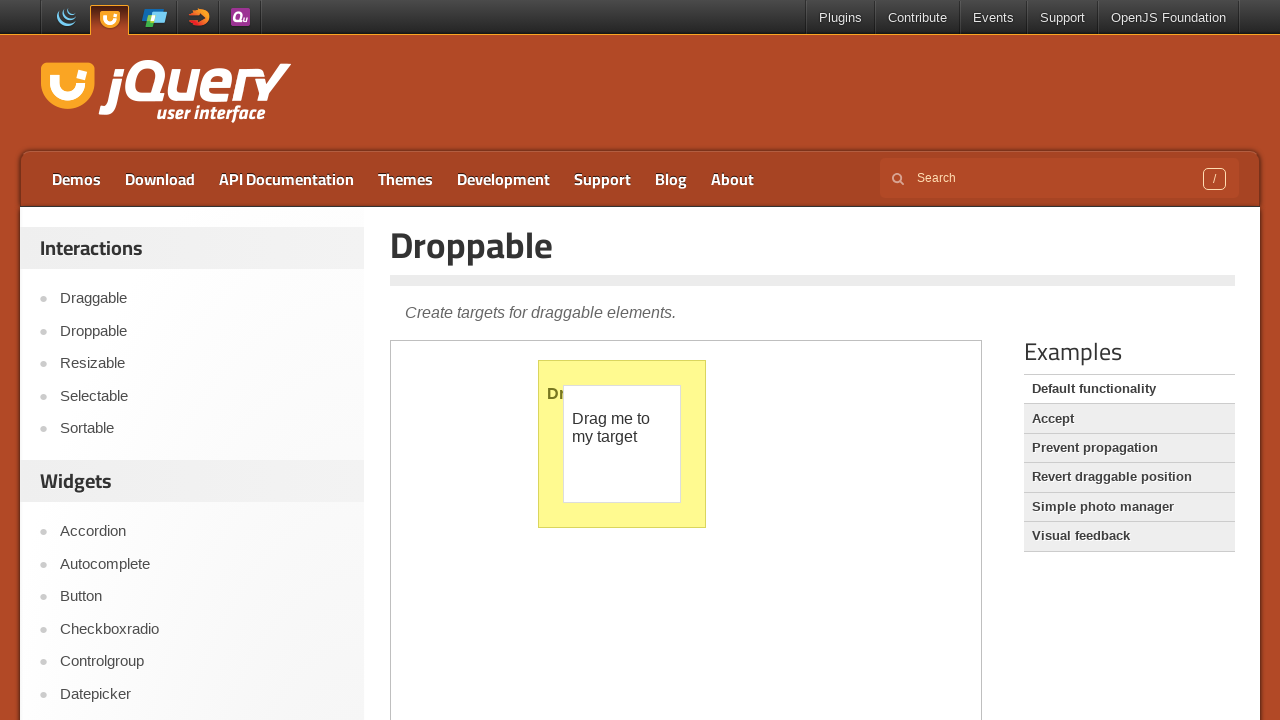

Drop action successful - droppable element text confirmed
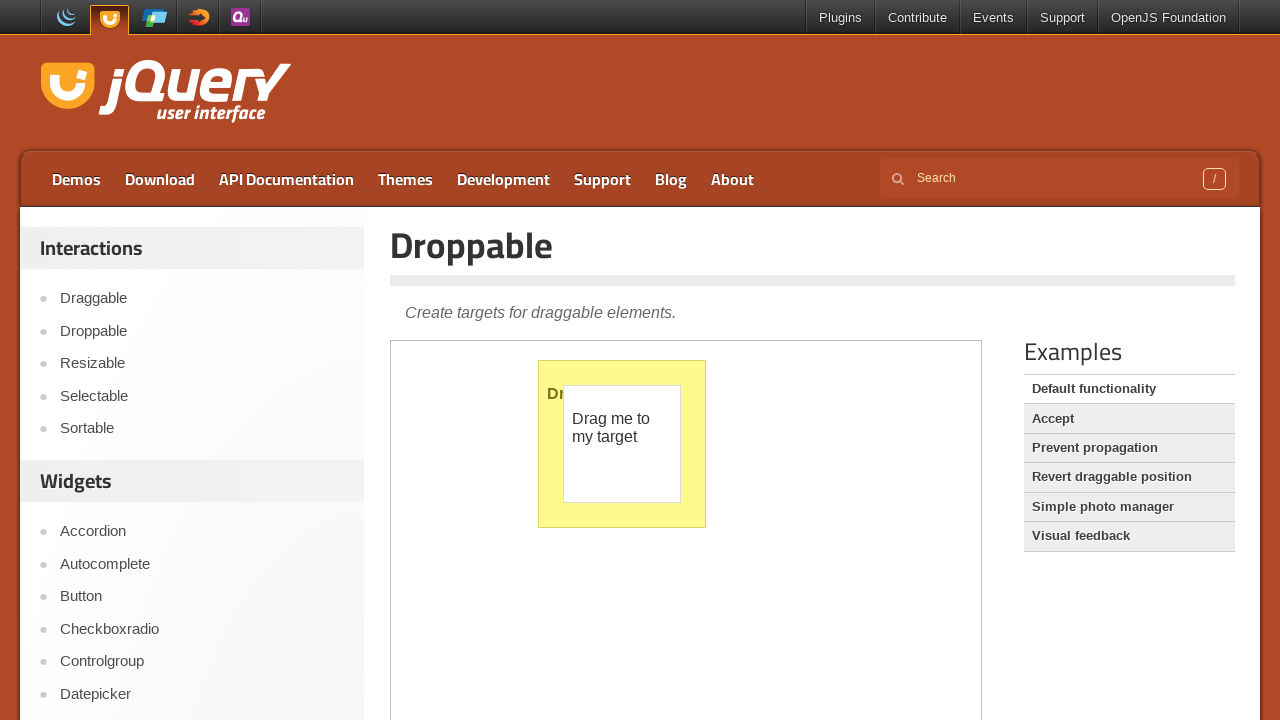

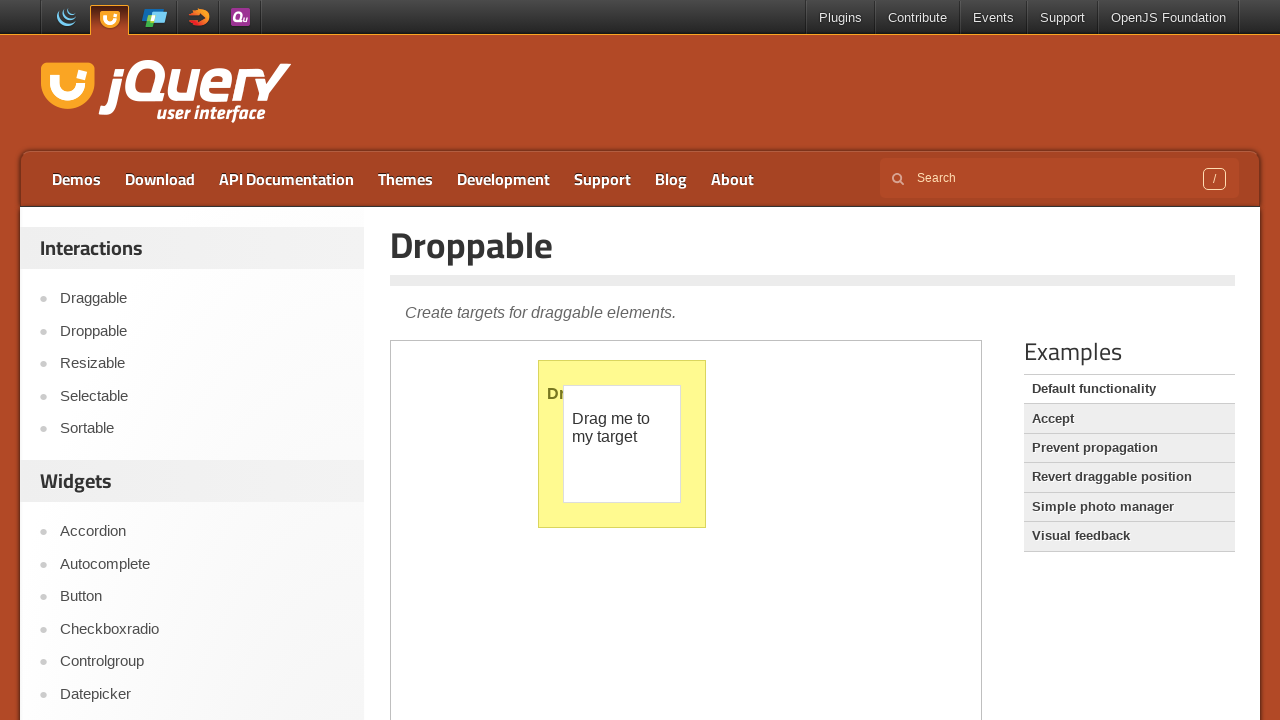